Clicks the 'Voltar para Cadastro' link and verifies navigation to the registration page

Starting URL: https://tc-1-final-parte1.vercel.app/tabelaCadastro.html

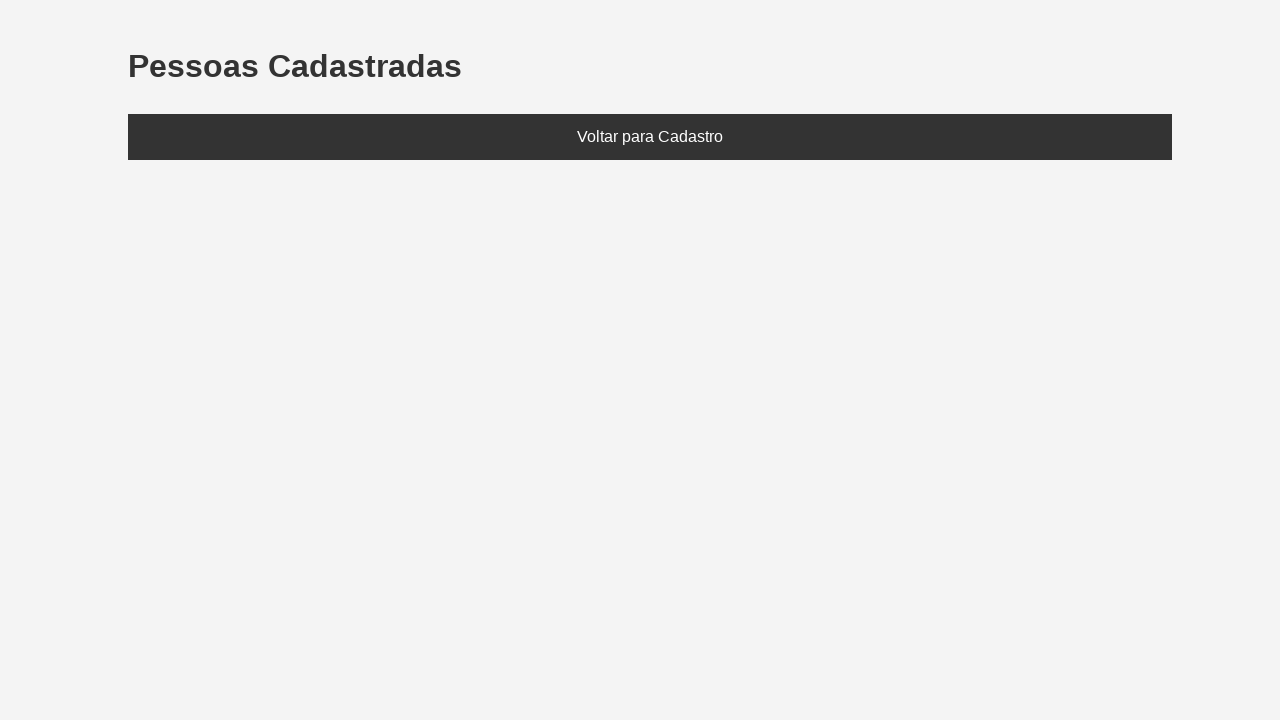

Clicked the 'Voltar para Cadastro' link at (650, 137) on internal:text="Voltar para Cadastro"i
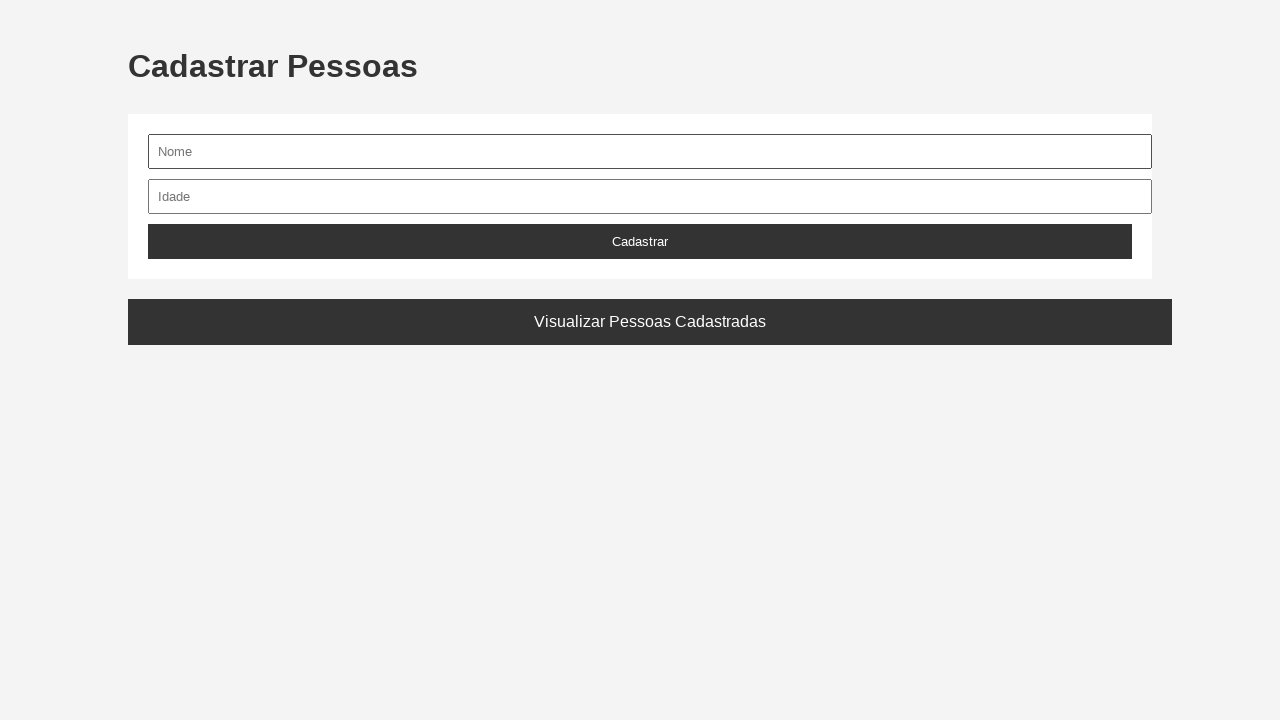

Waited for navigation to index.html page
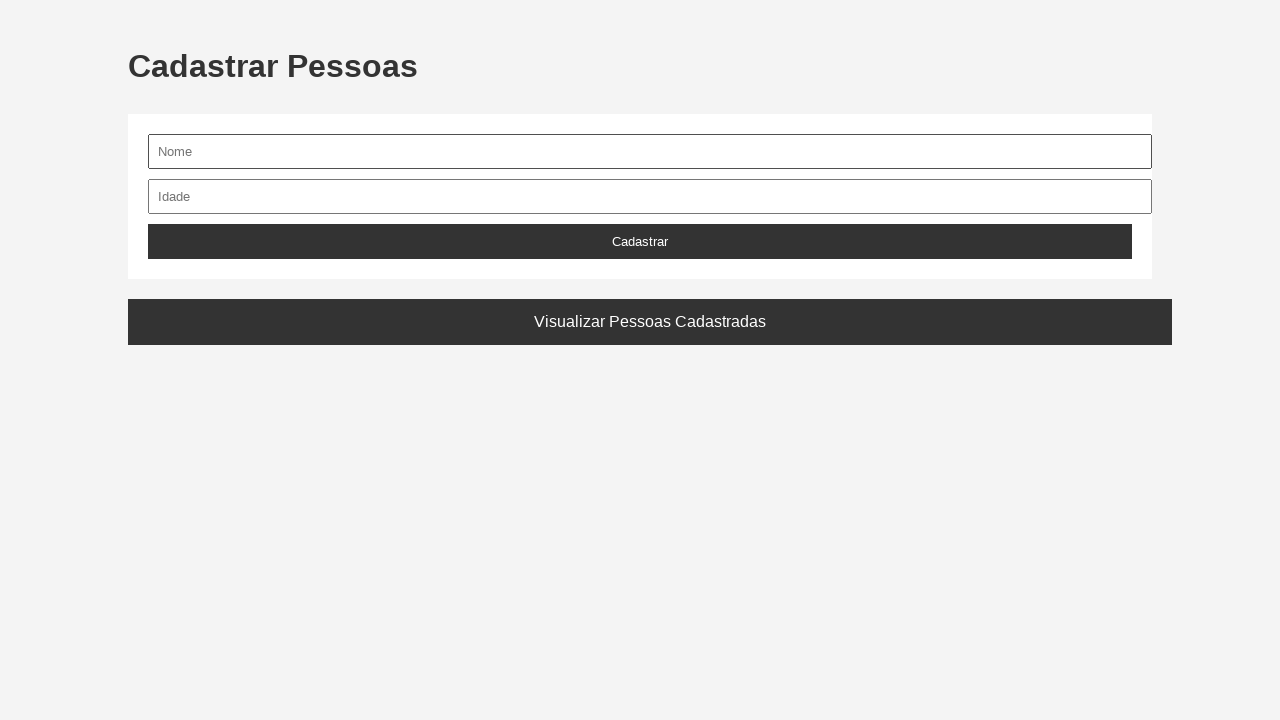

Verified that current URL contains 'index.html'
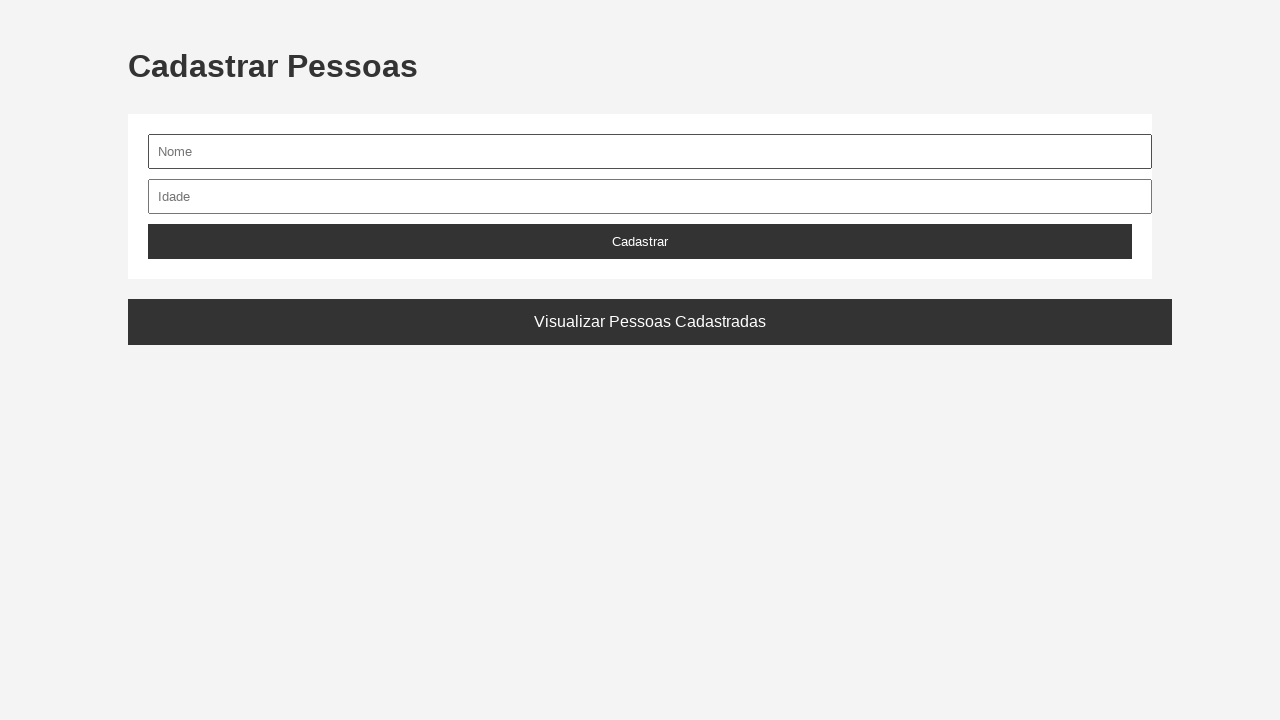

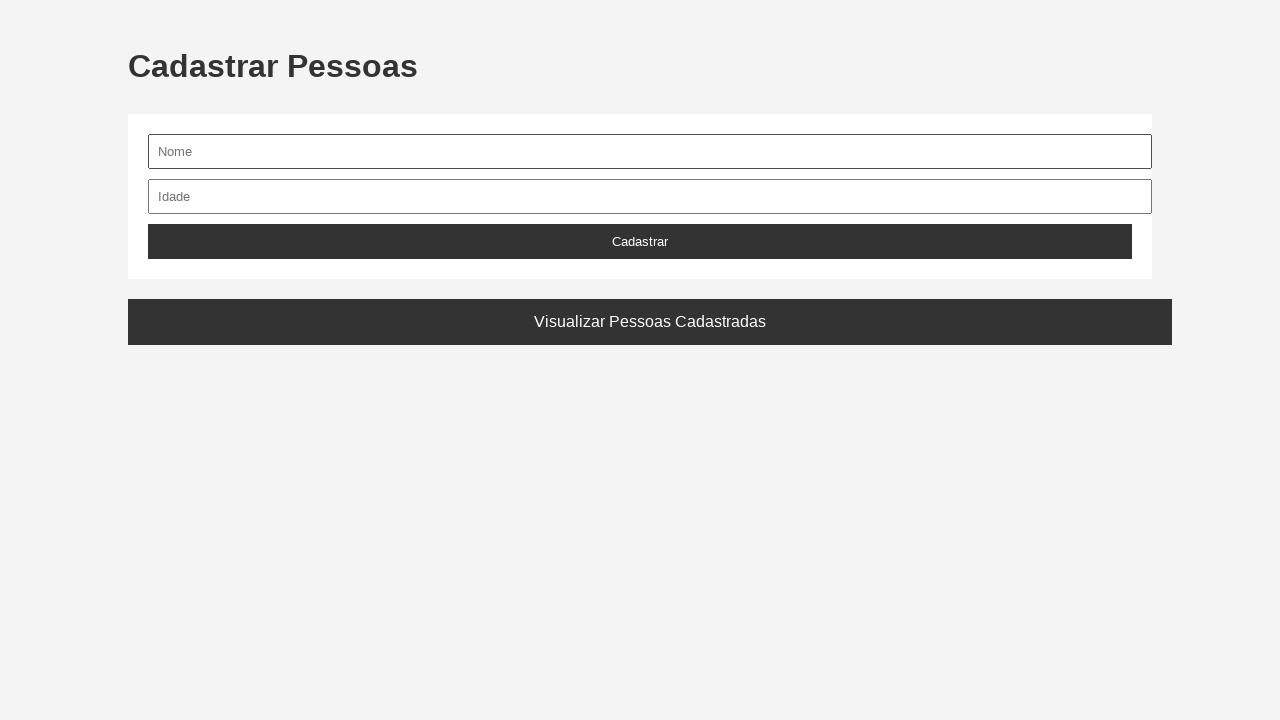